Tests Temple Run 2 game interaction on Poki by locating the game canvas within iframes and sending keyboard inputs to play the game (space to start, arrow keys to control)

Starting URL: https://poki.com/en/g/temple-run-2

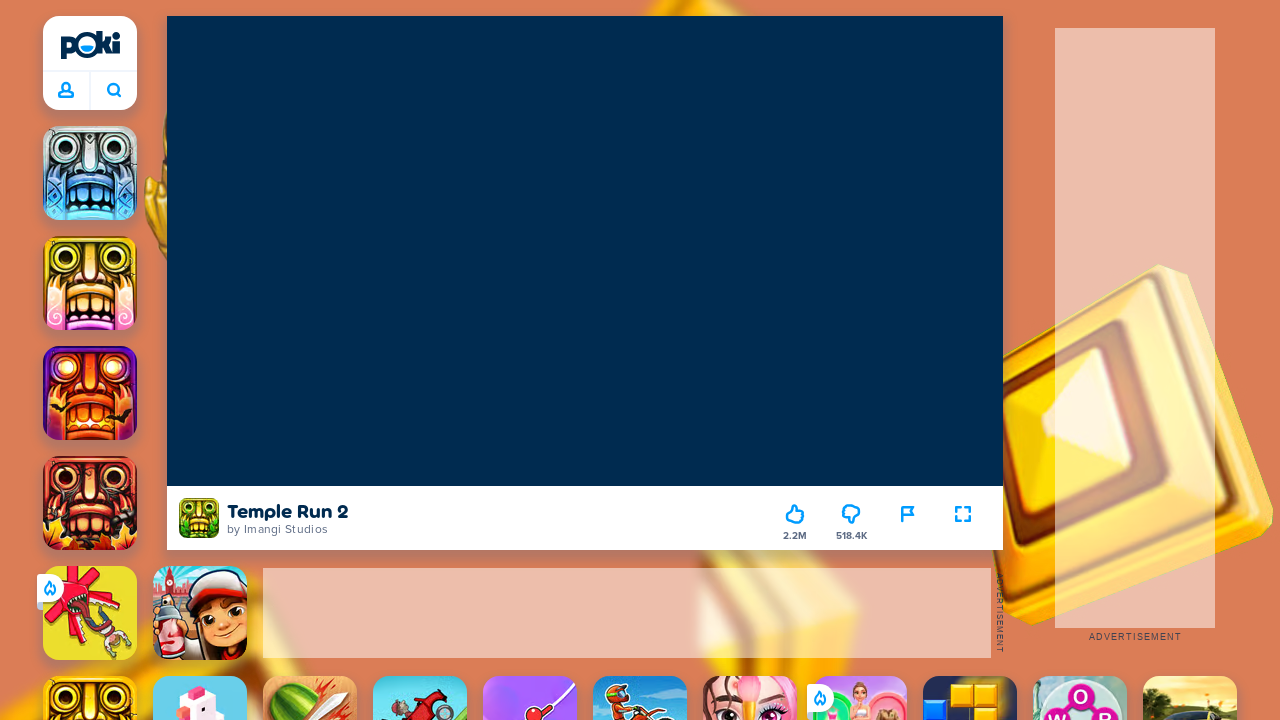

Waited 5 seconds for page to load
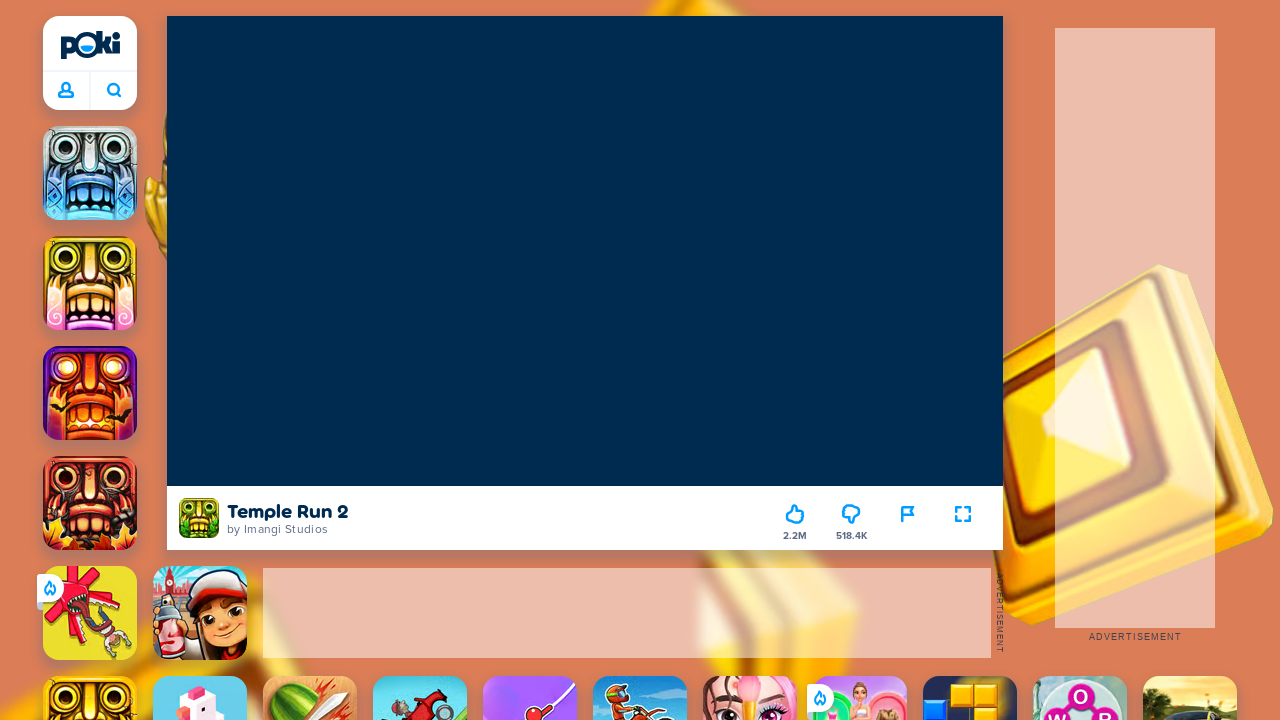

Located all iframes on the page
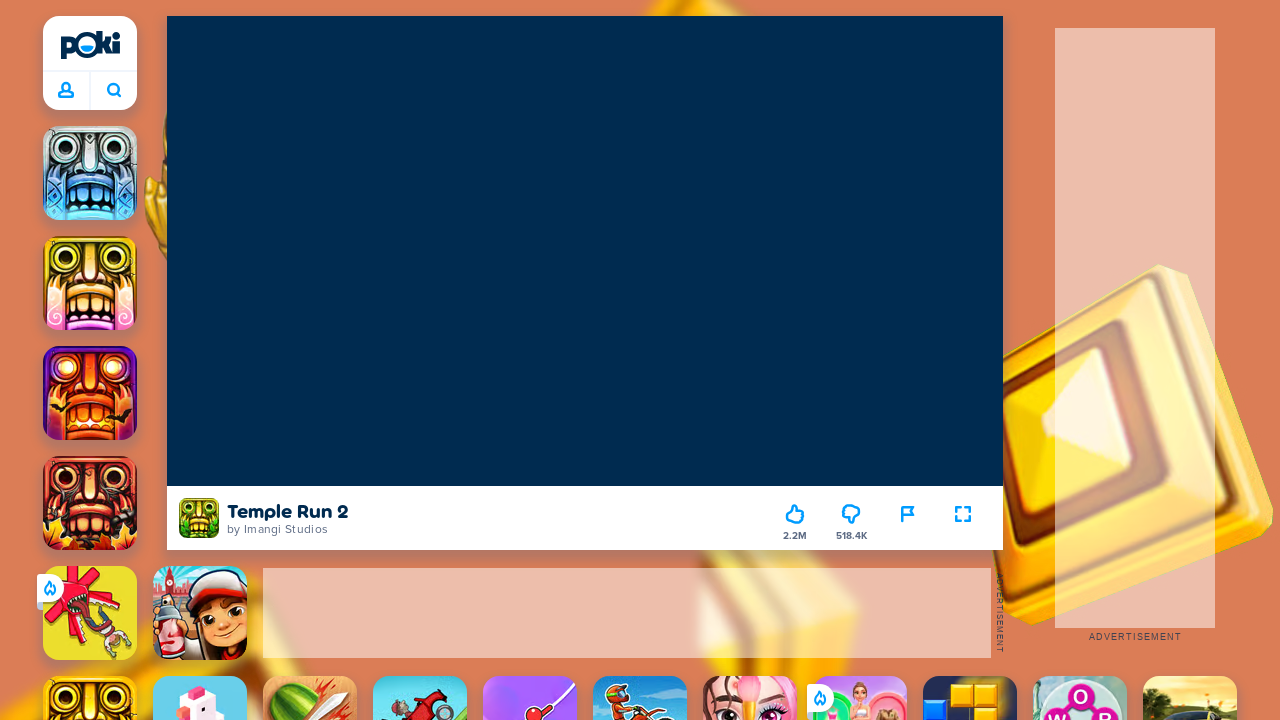

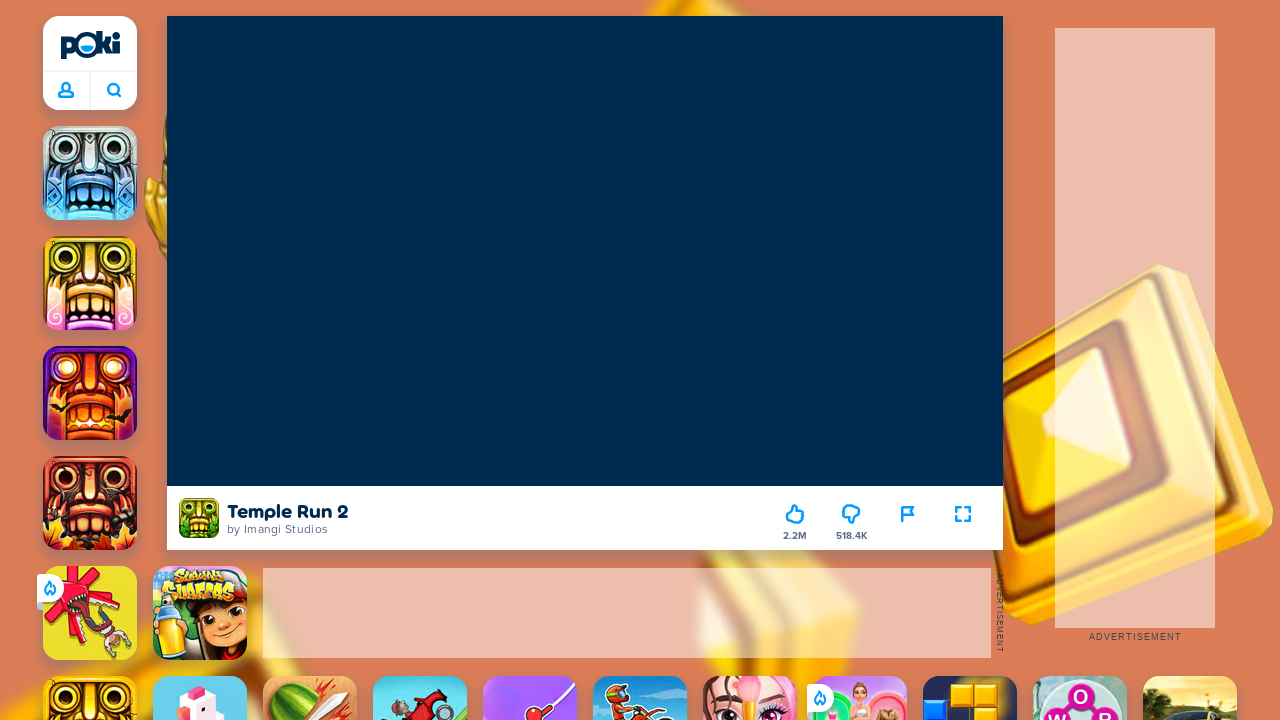